Tests basic browser navigation functionality by visiting a website, maximizing the window, then navigating back and forward through browser history

Starting URL: https://www.protrainingtech.com

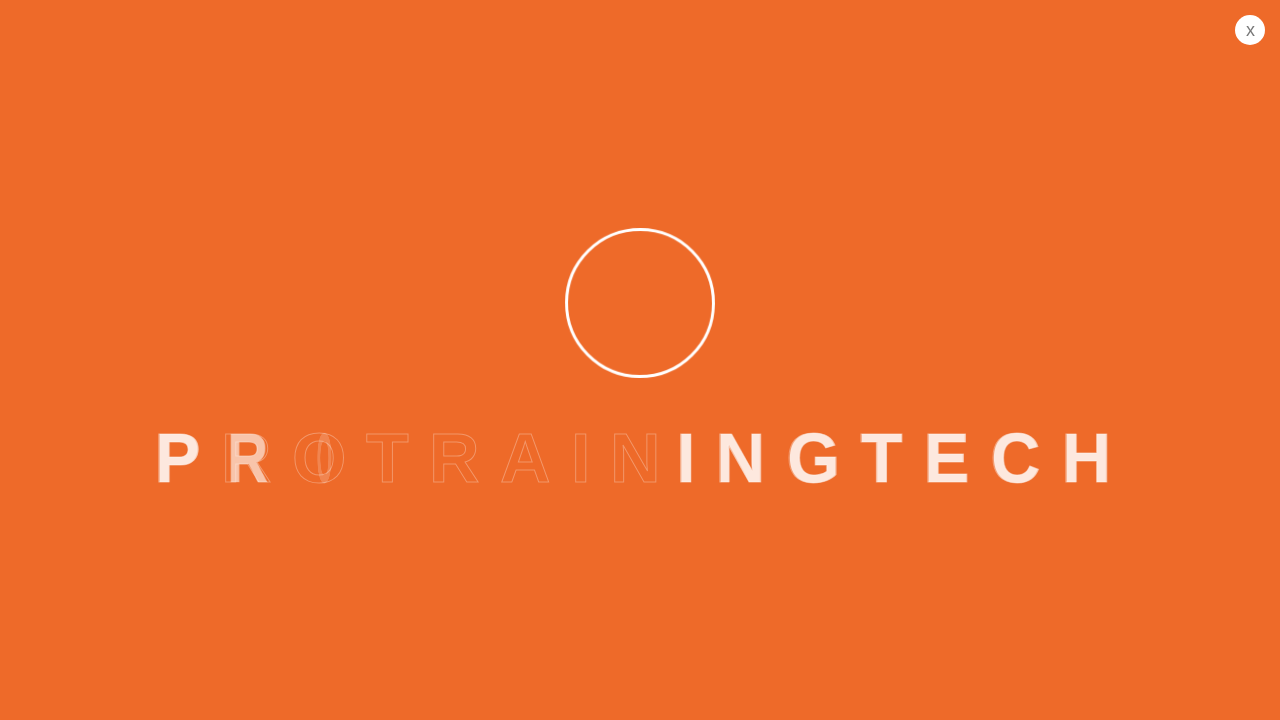

Set viewport size to 1920x1080
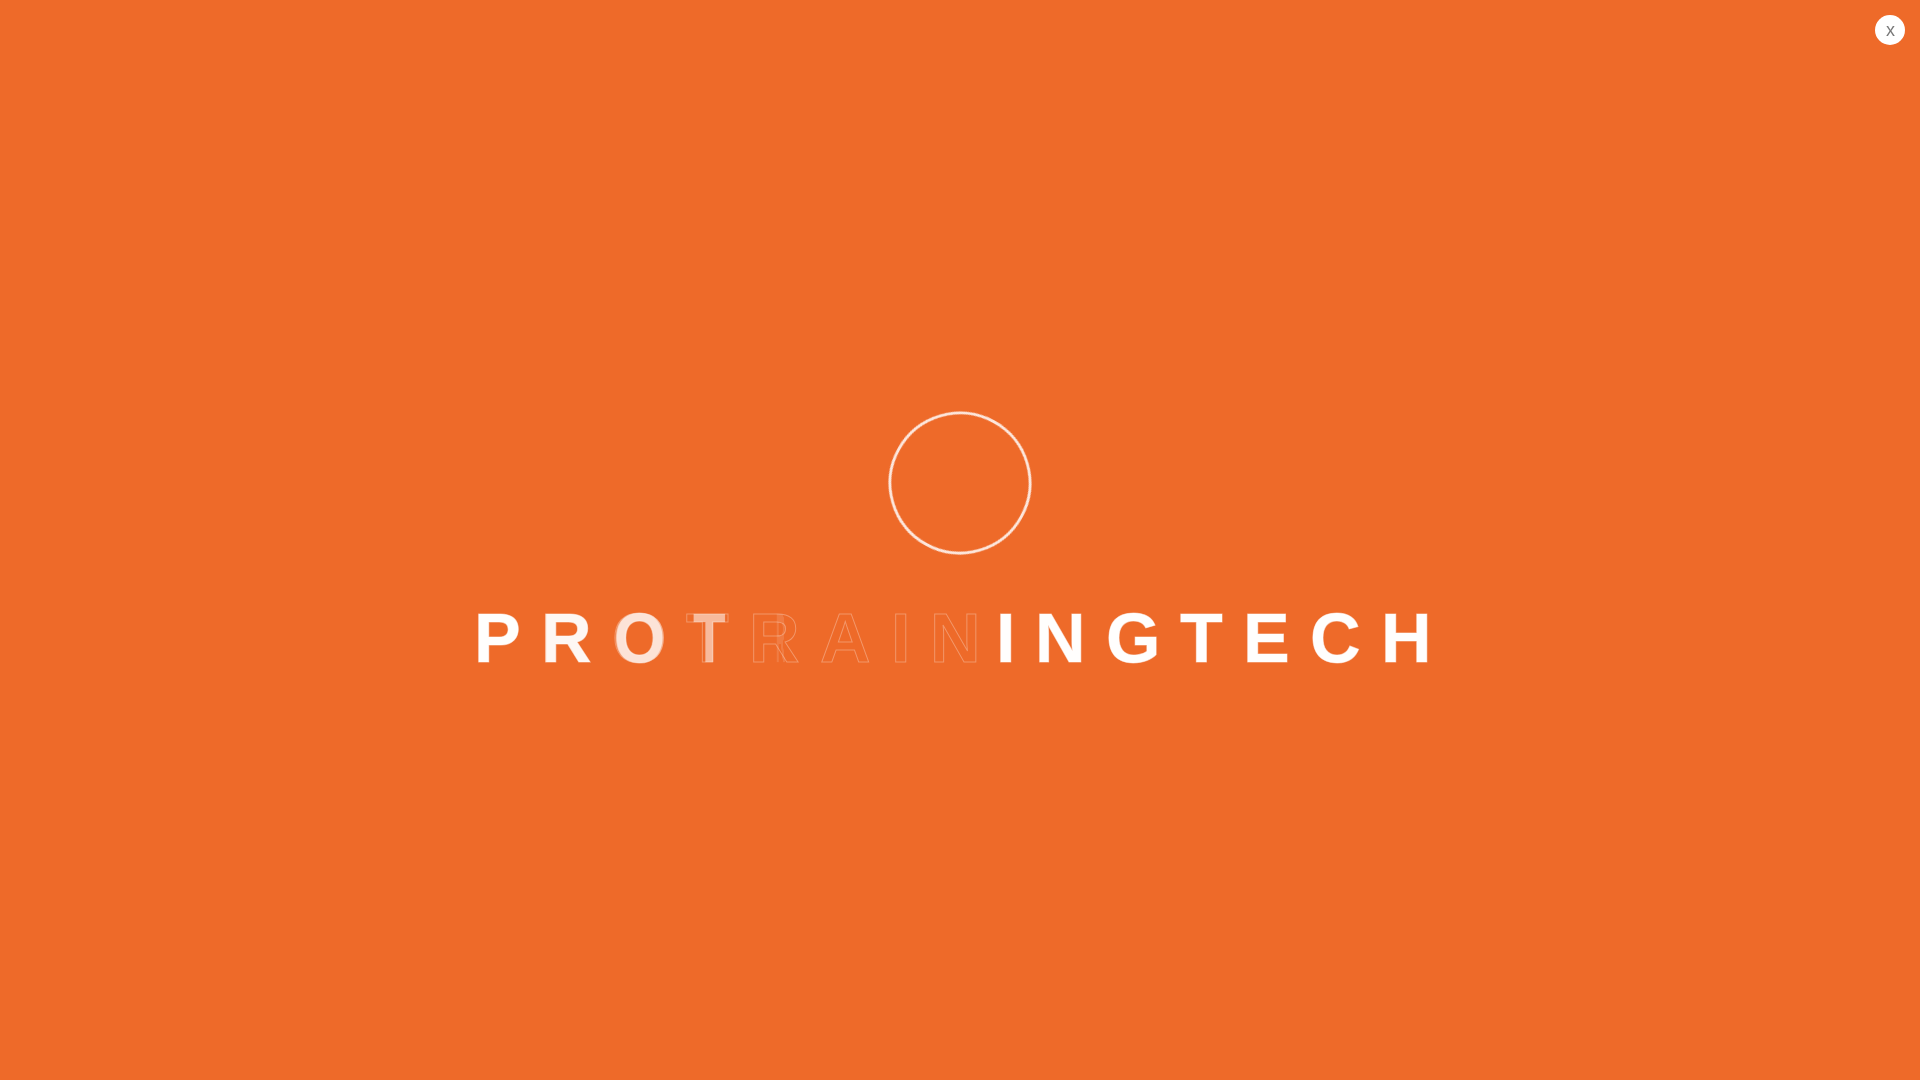

Navigated back in browser history
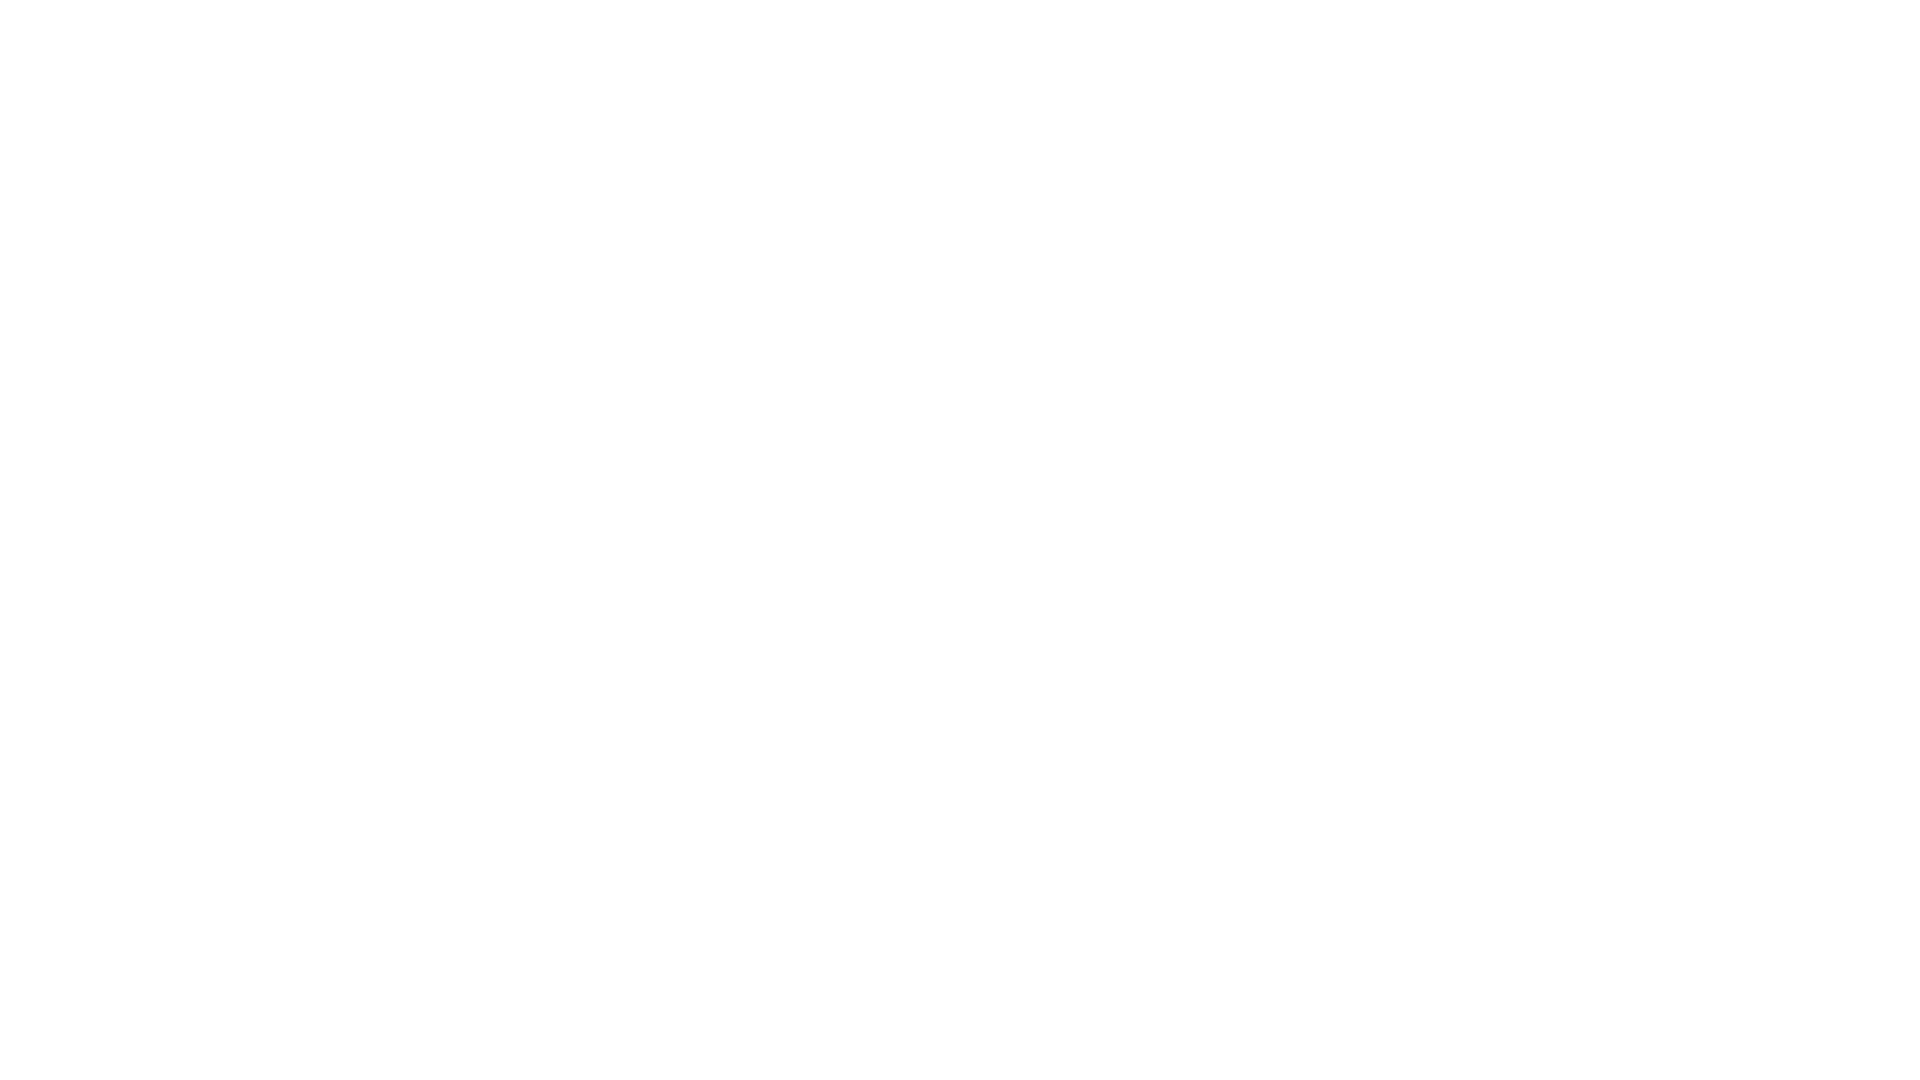

Page loaded after navigating back
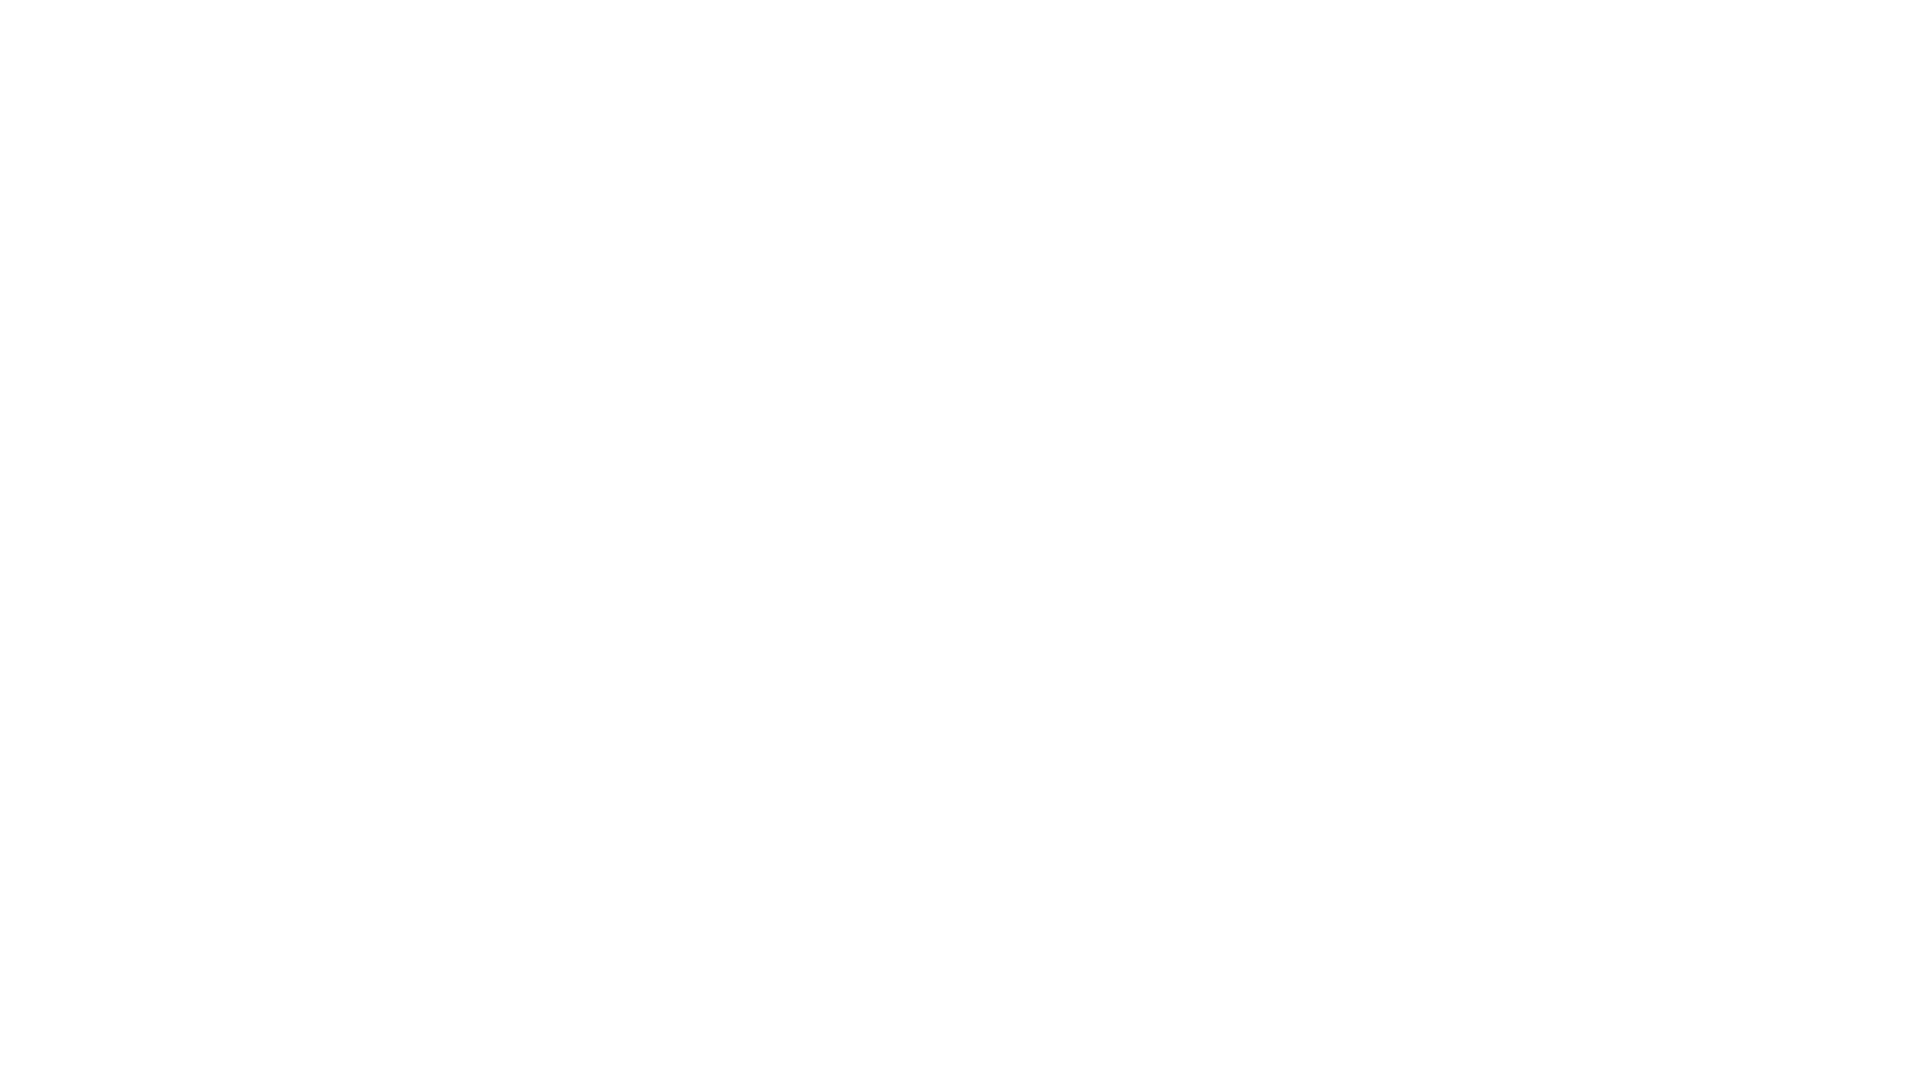

Navigated forward in browser history
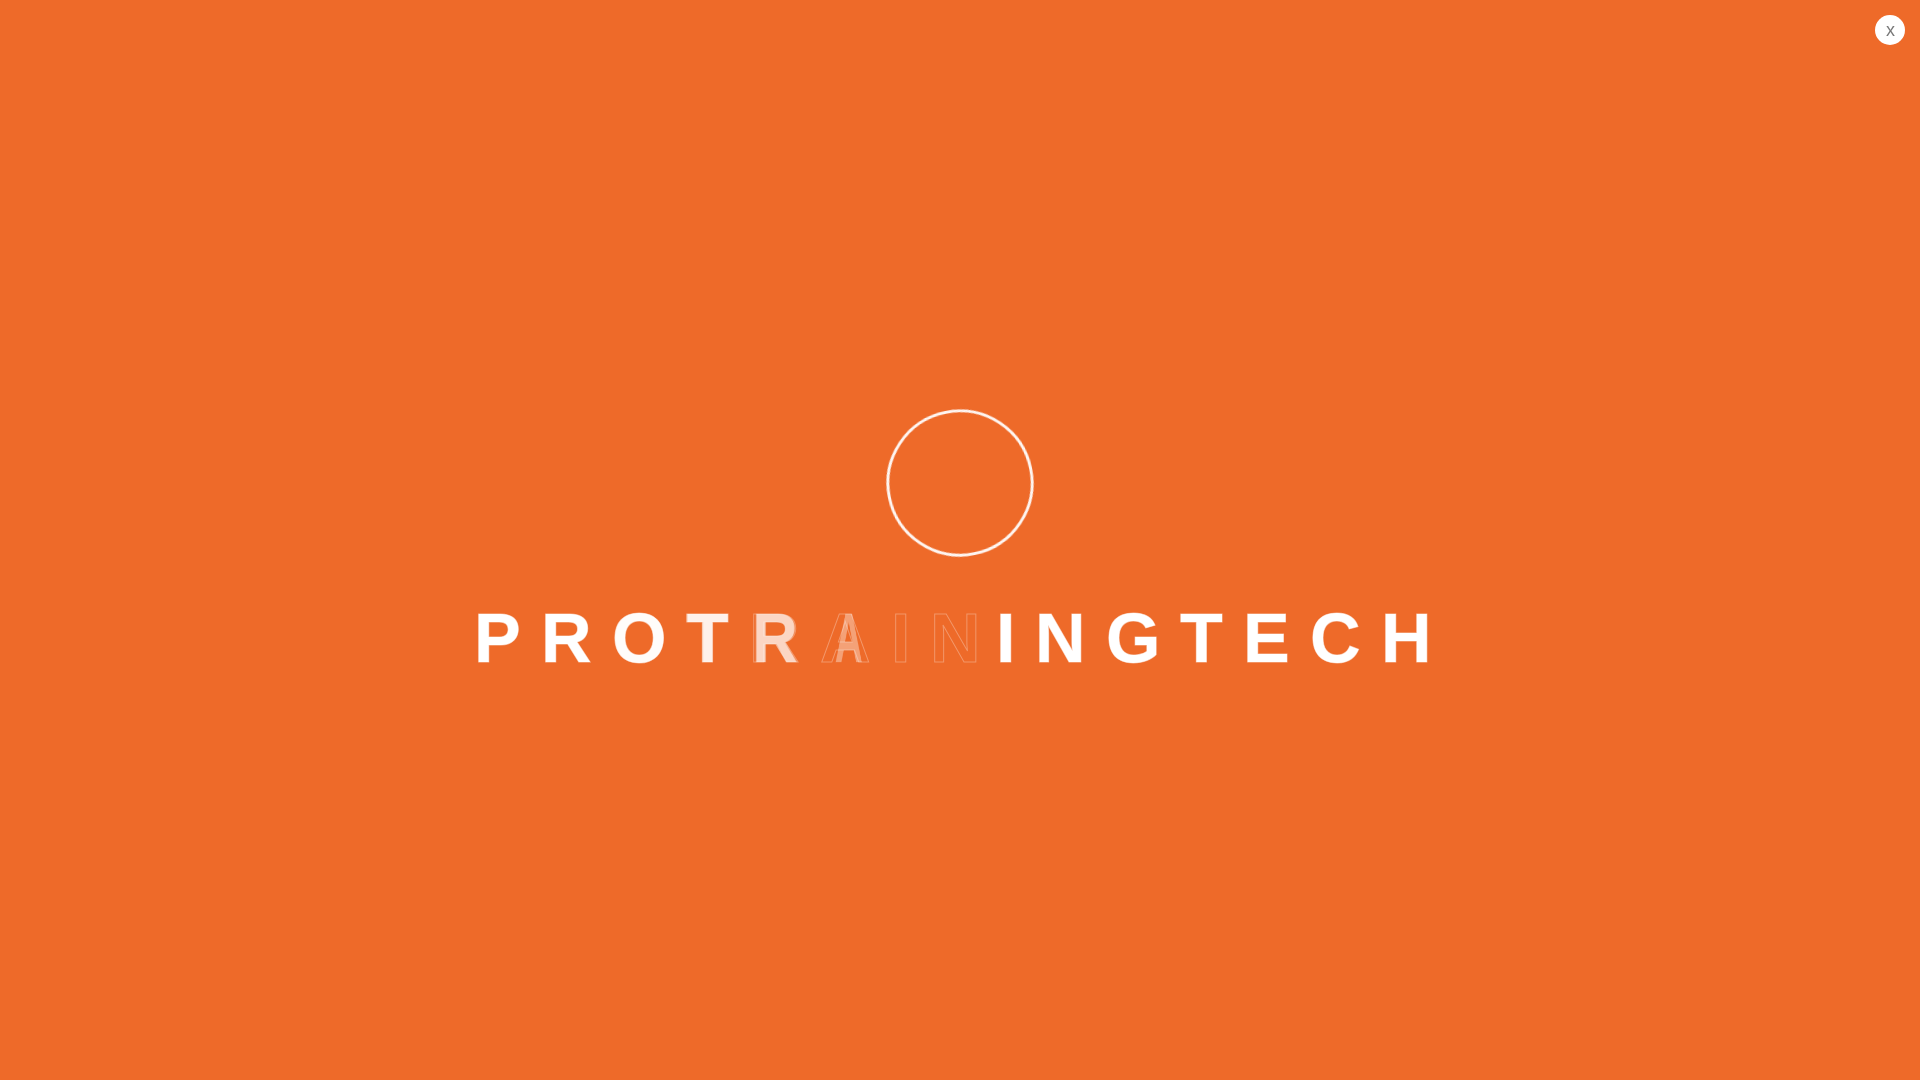

Page loaded after navigating forward
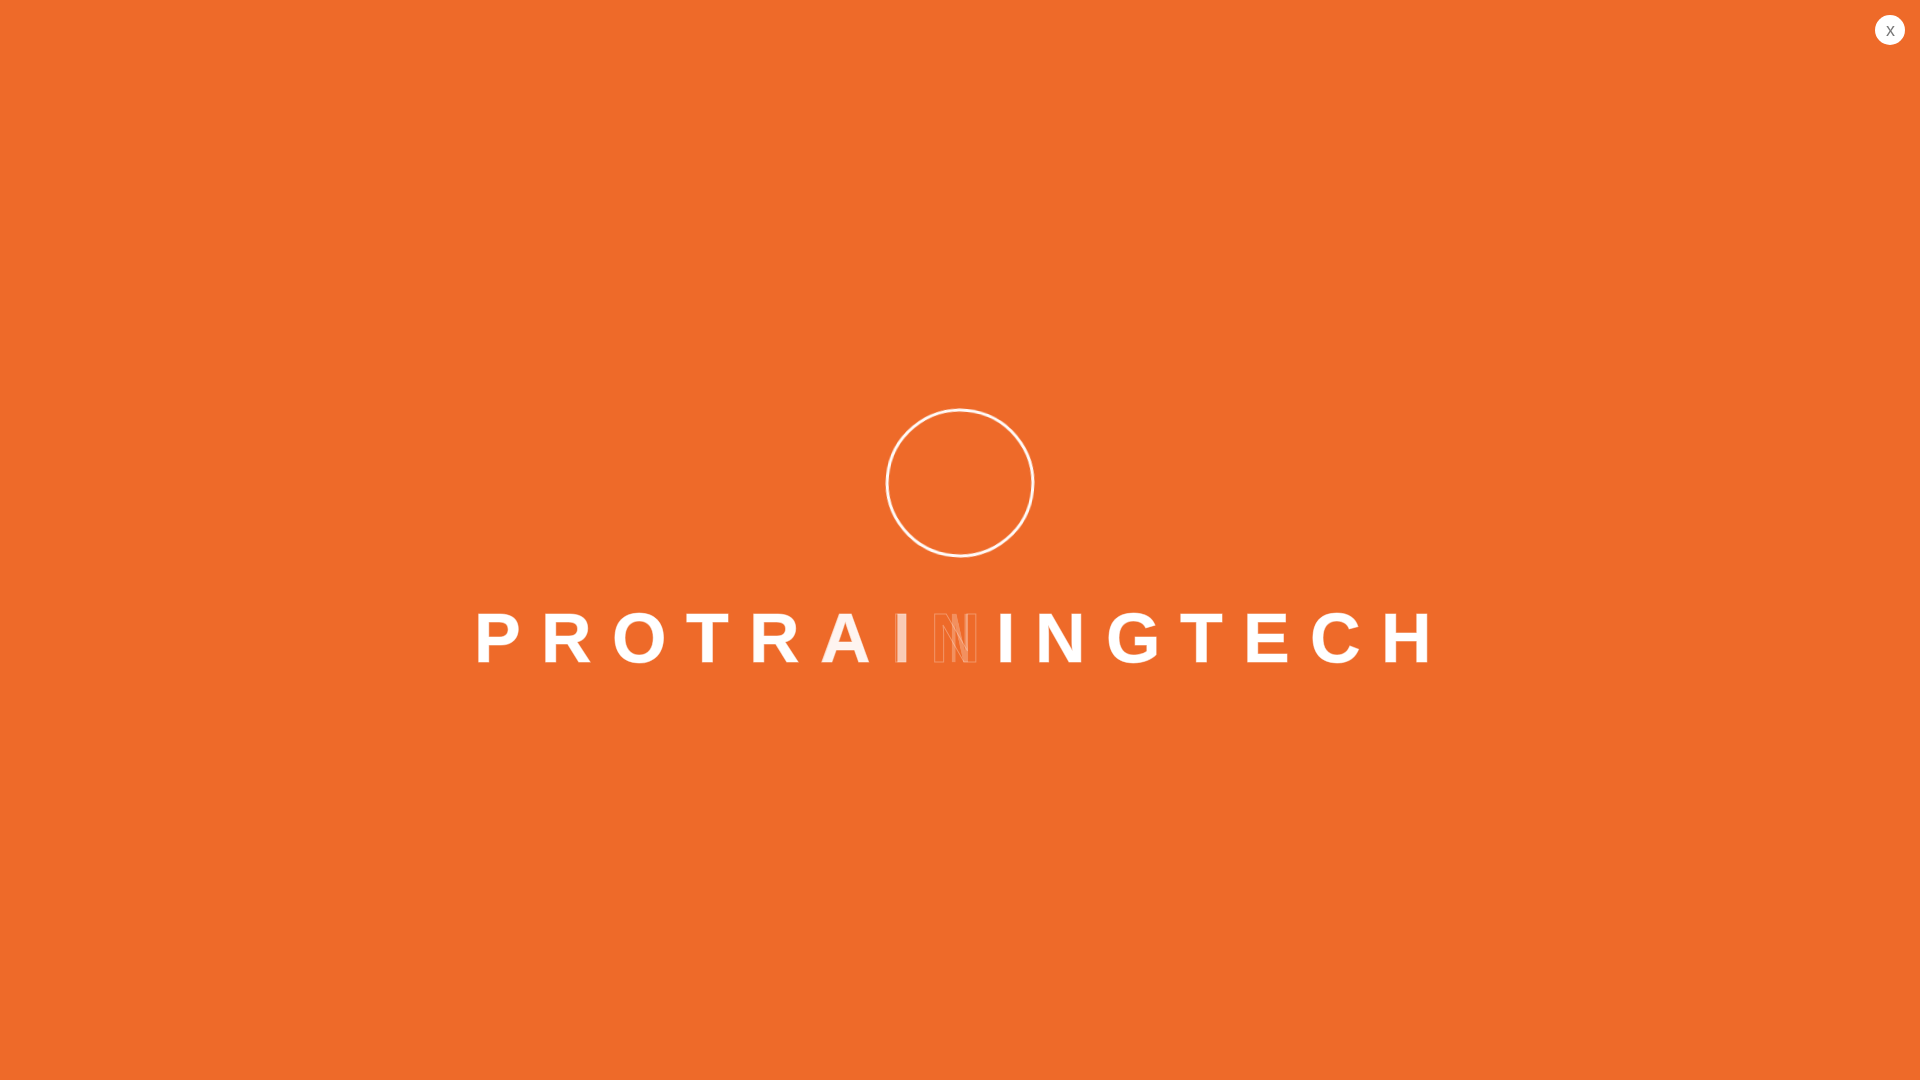

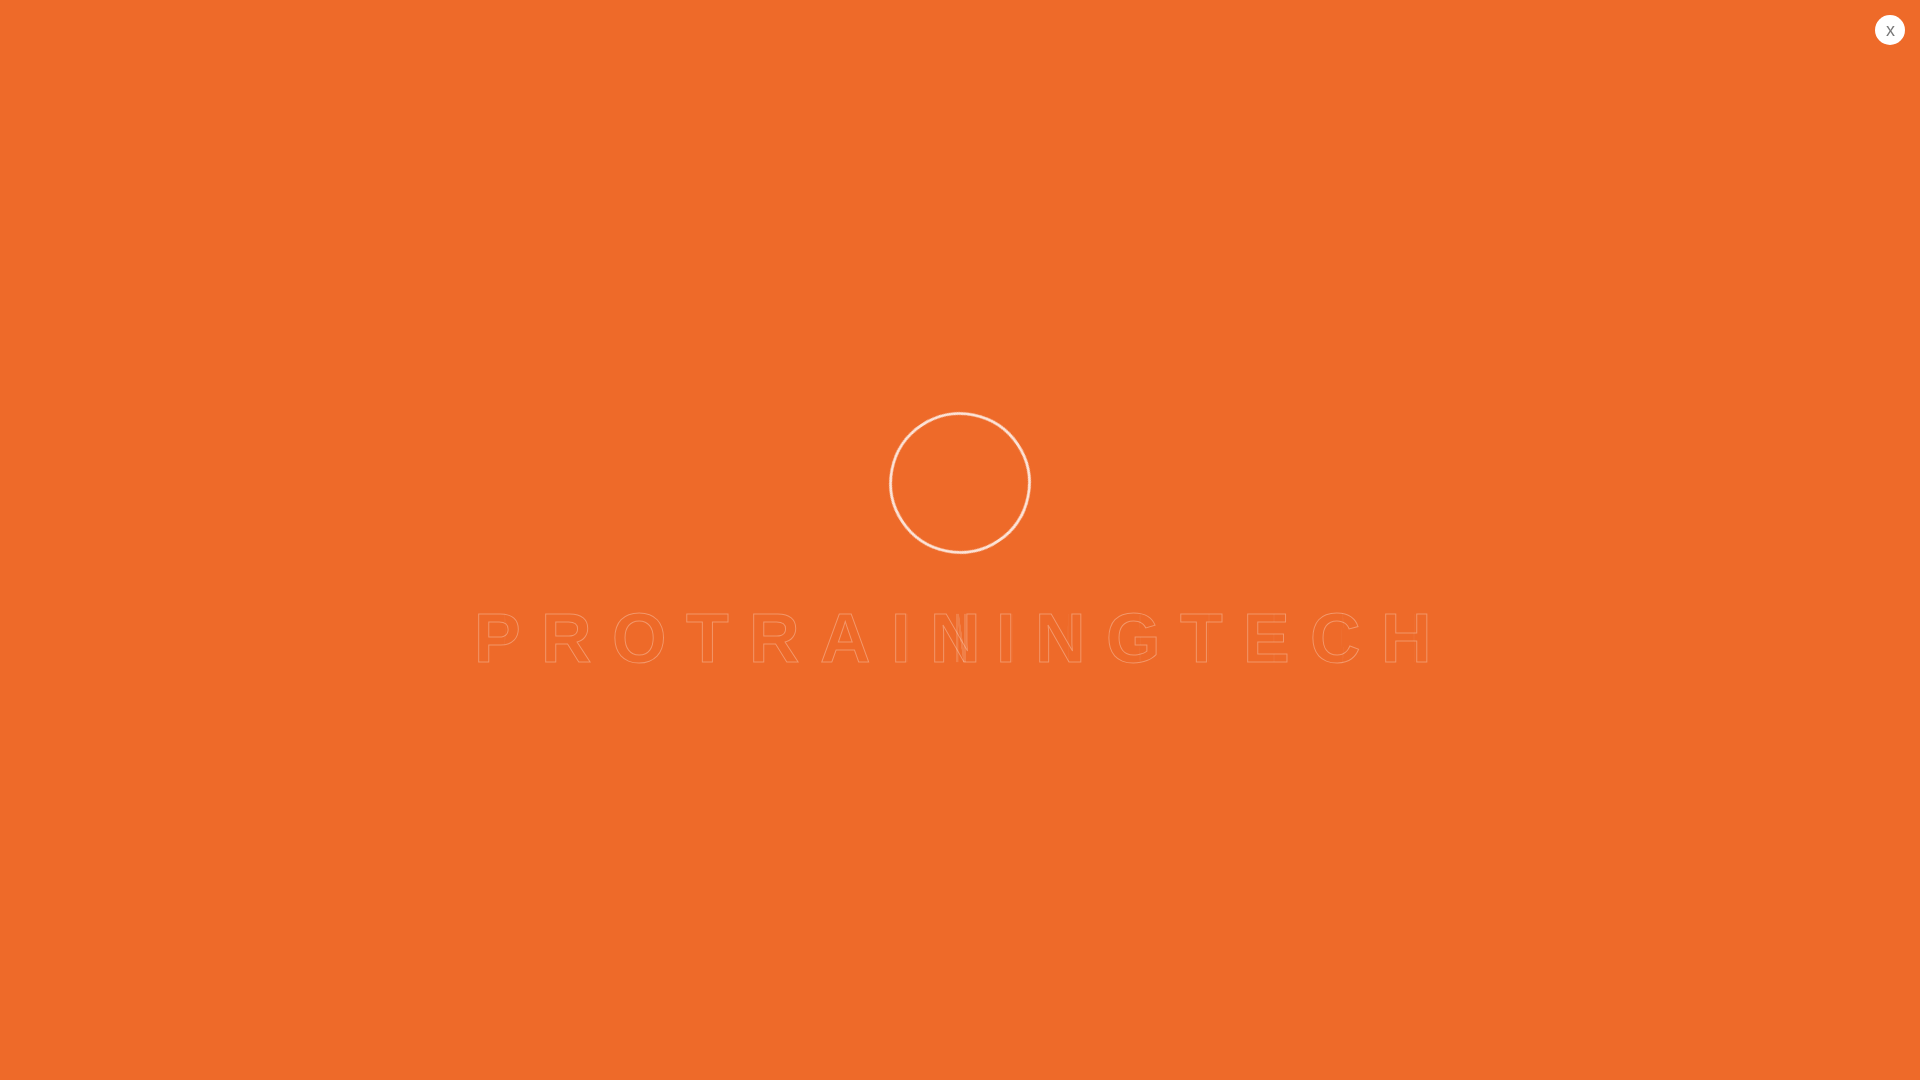